Tests right-click context menu functionality by performing a right-click on an element, selecting Edit from the context menu, and handling the resulting alert

Starting URL: https://swisnl.github.io/jQuery-contextMenu/demo.html

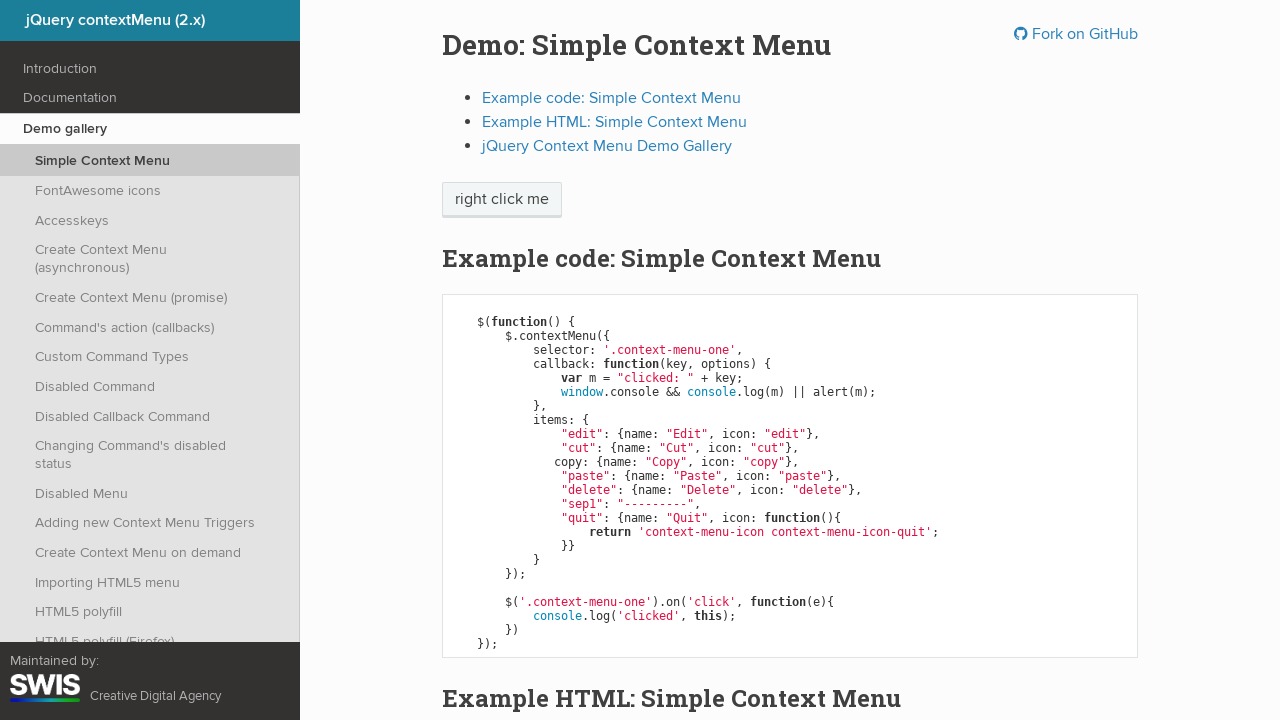

Located the 'right click me' element
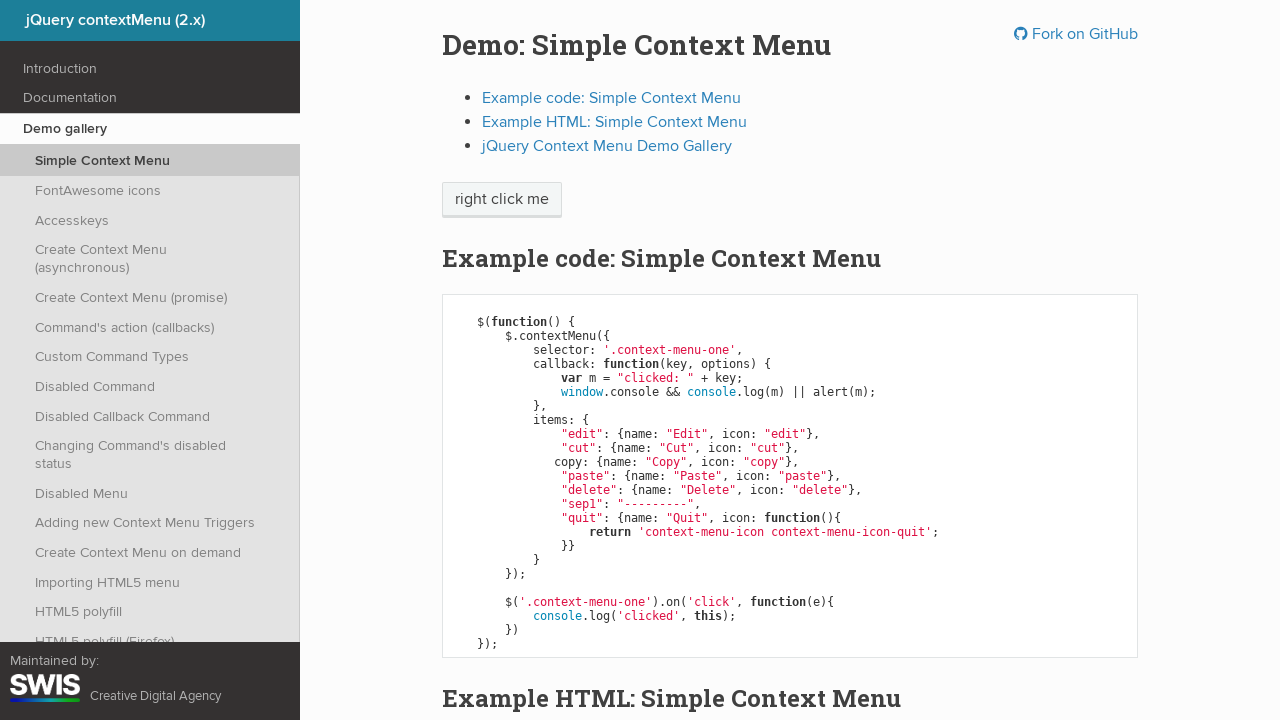

Performed right-click on the element at (502, 200) on xpath=//span[text()='right click me']
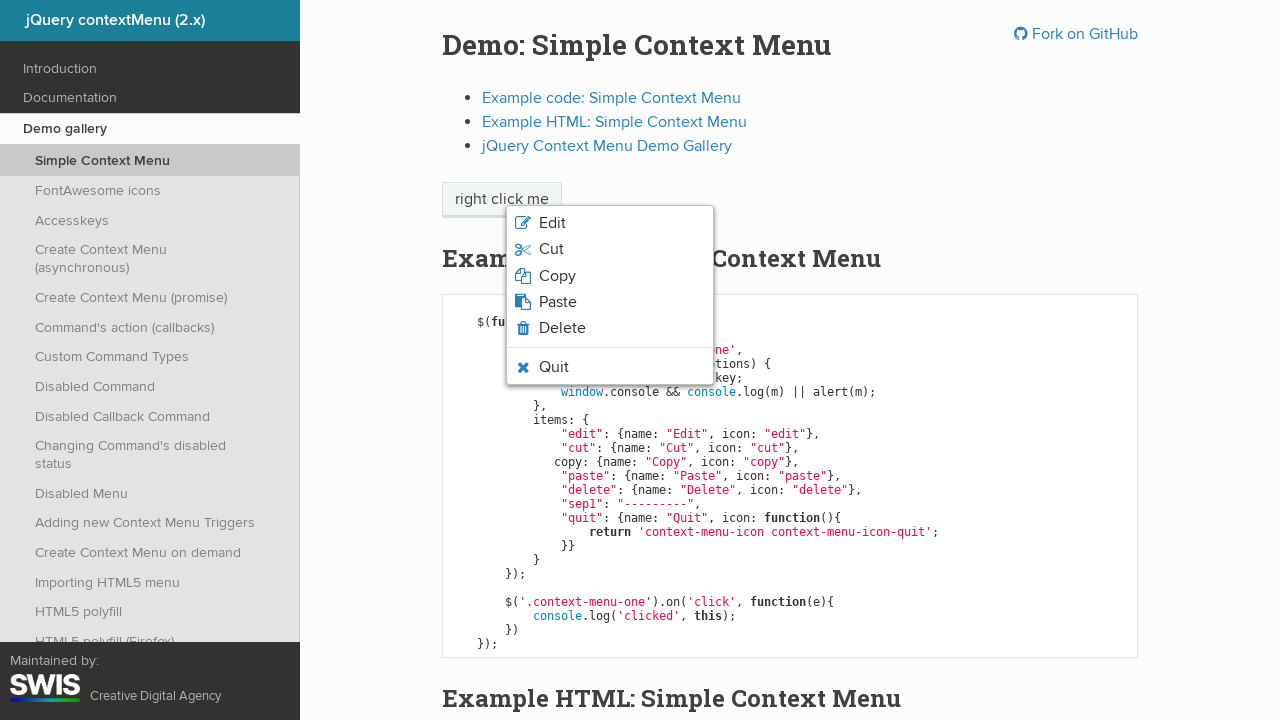

Clicked 'Edit' option from context menu at (552, 223) on xpath=//span[text()='Edit']
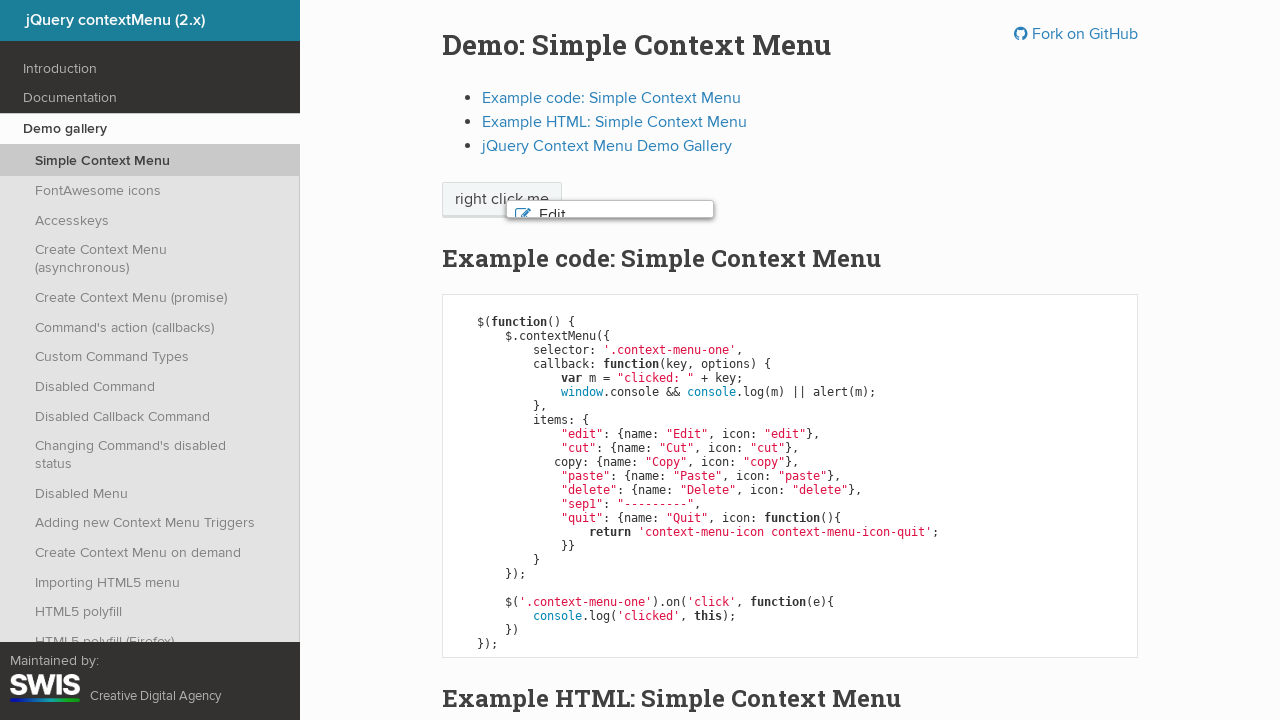

Set up alert dialog handler to accept alerts
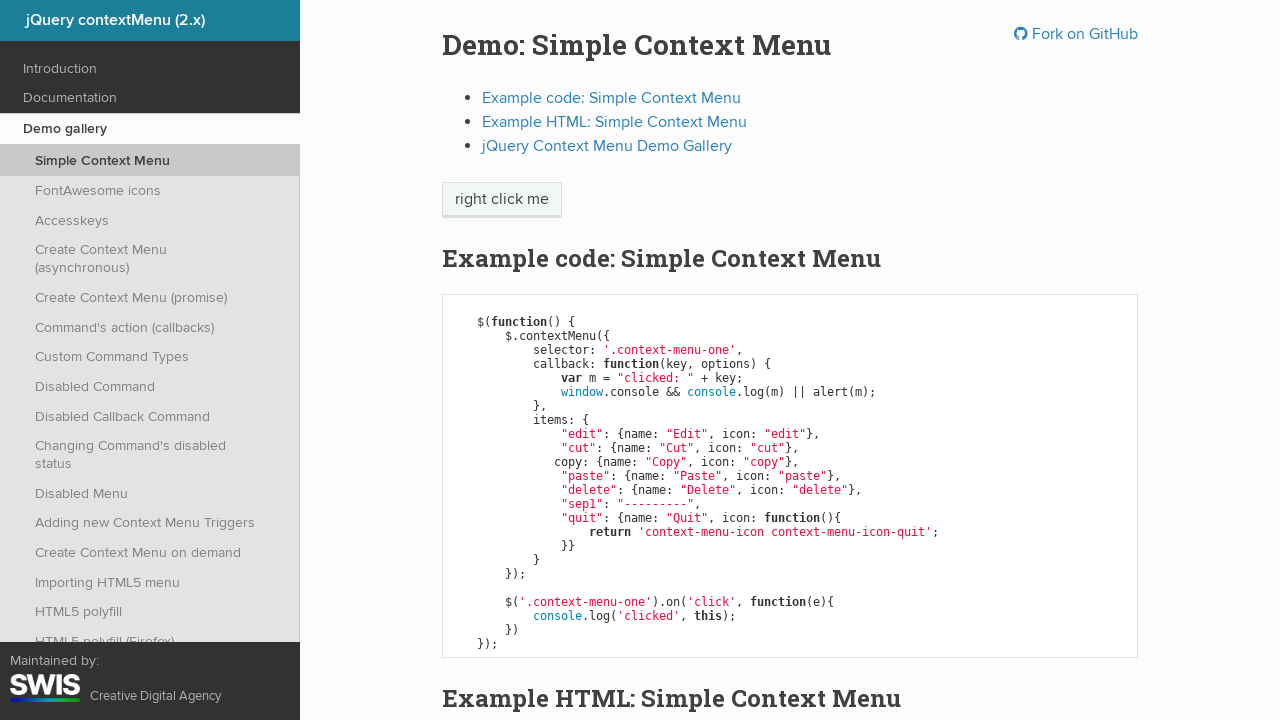

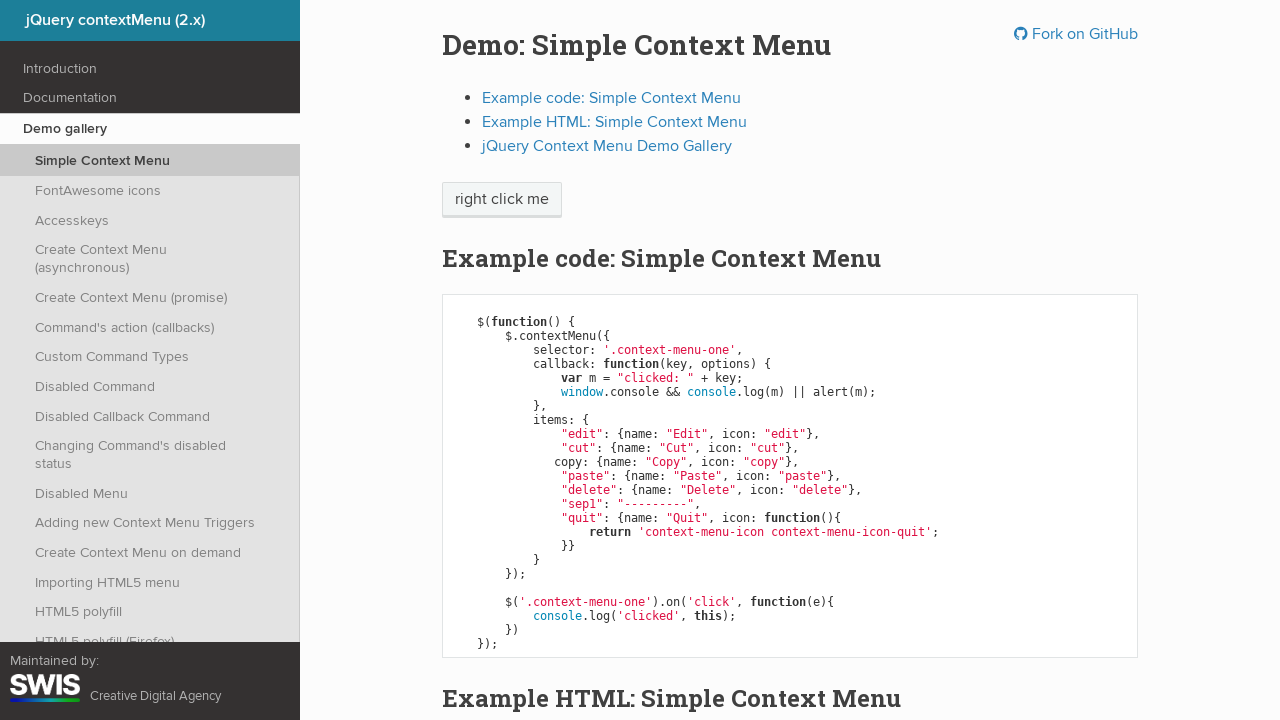